Tests drag and drop functionality on a jQuery UI slider by dragging the slider handle to a new position

Starting URL: https://jqueryui.com/slider/

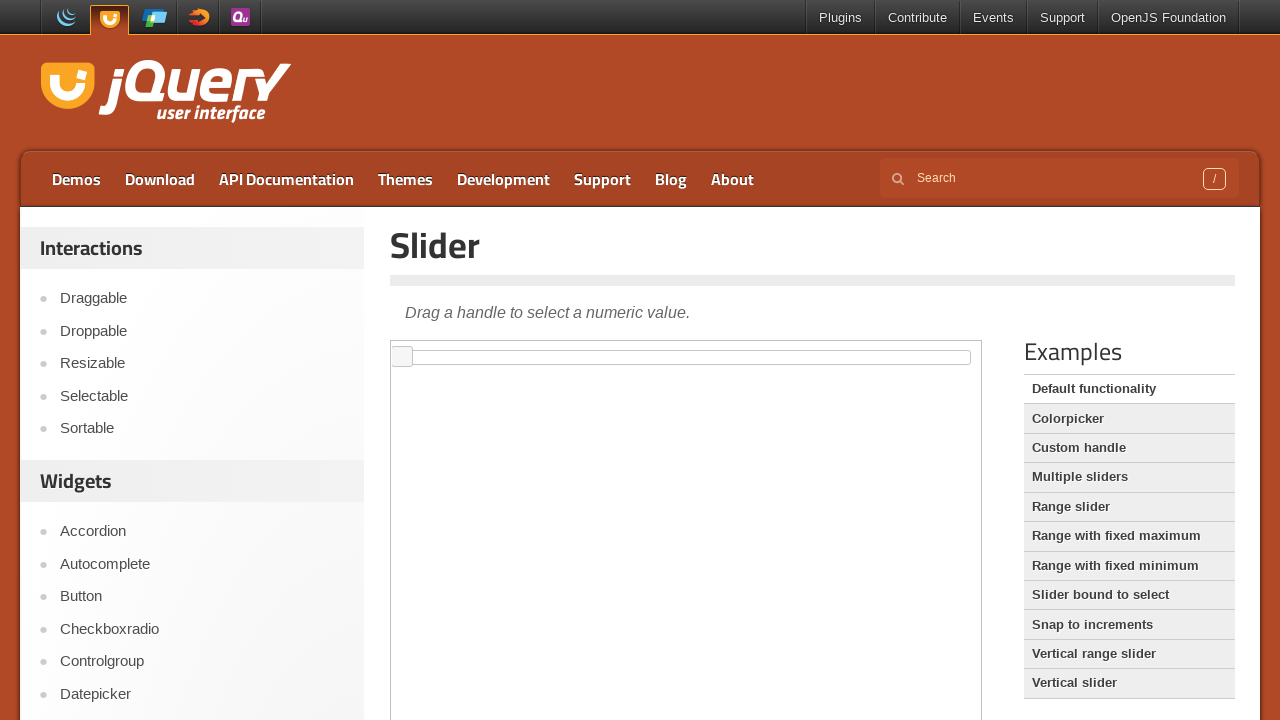

Located iframe containing slider demo
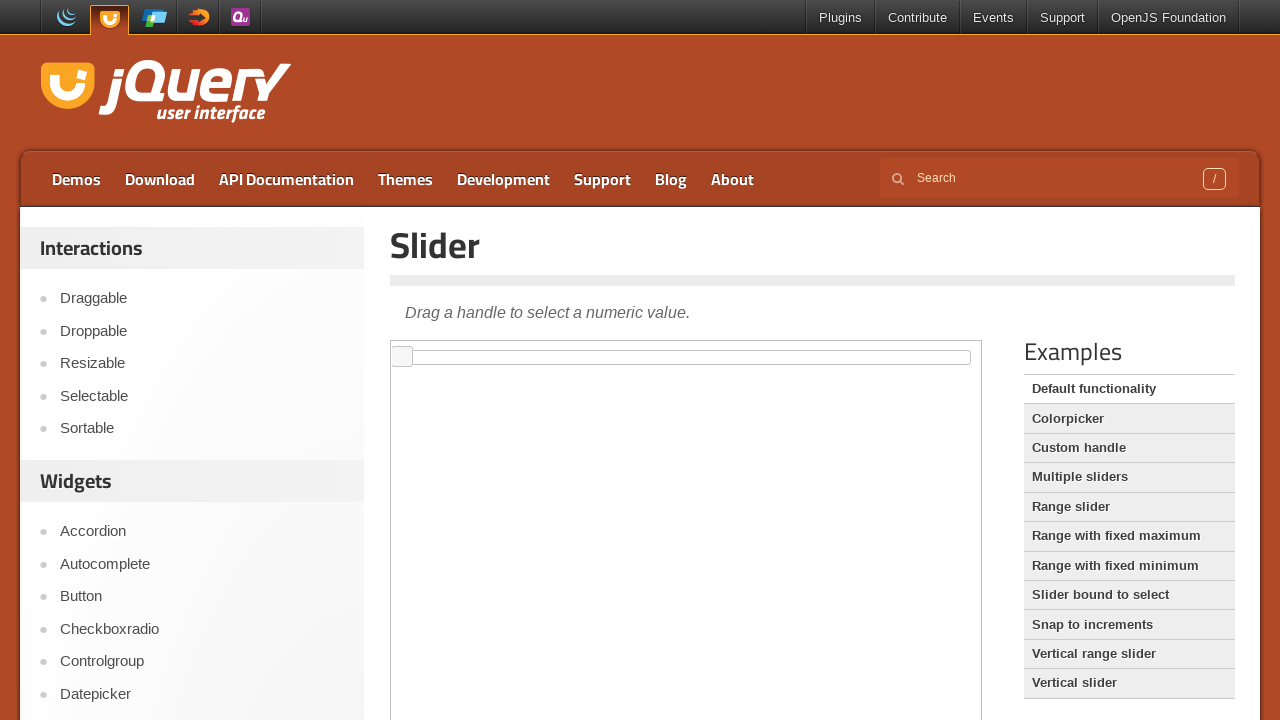

Located slider handle element
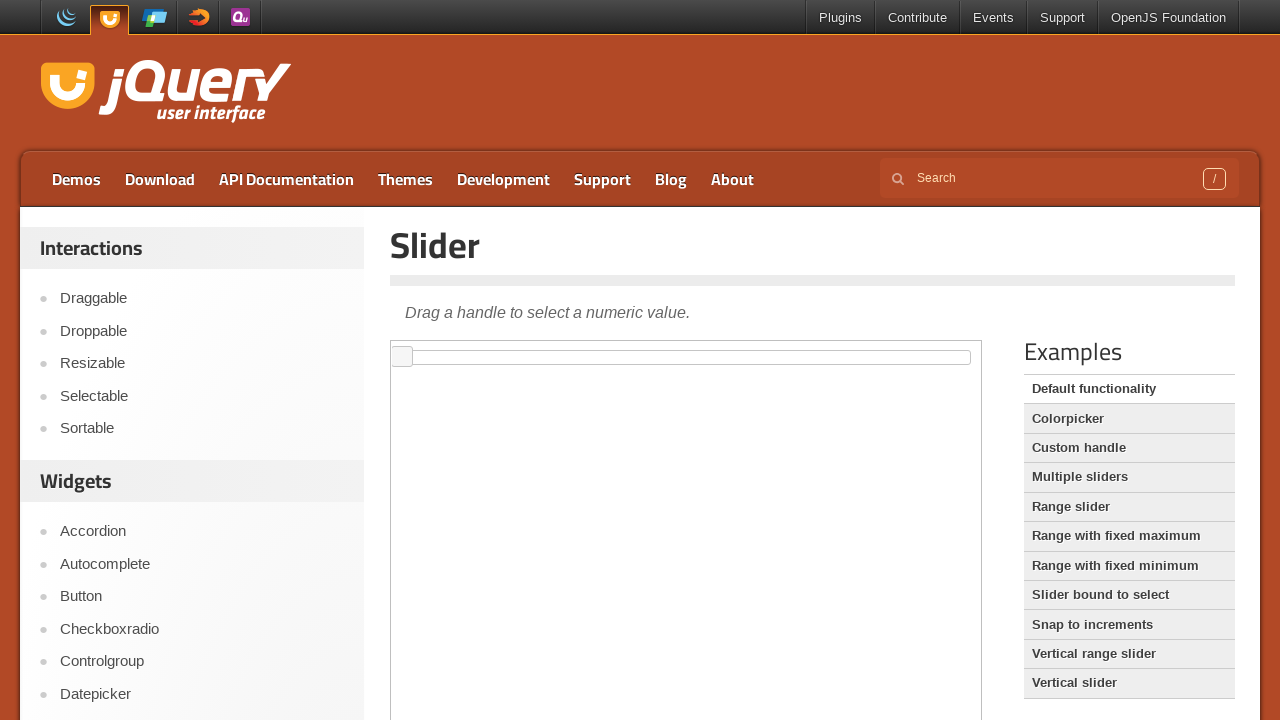

Slider handle is visible
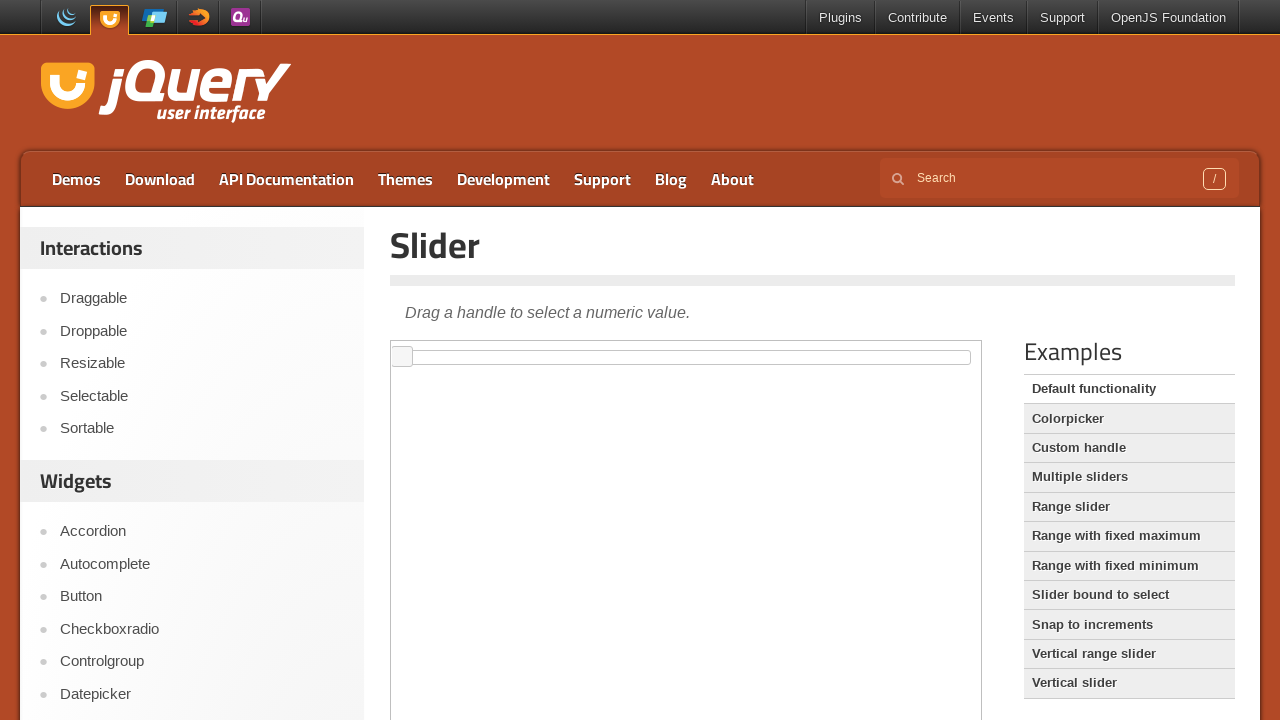

Retrieved bounding box of slider handle
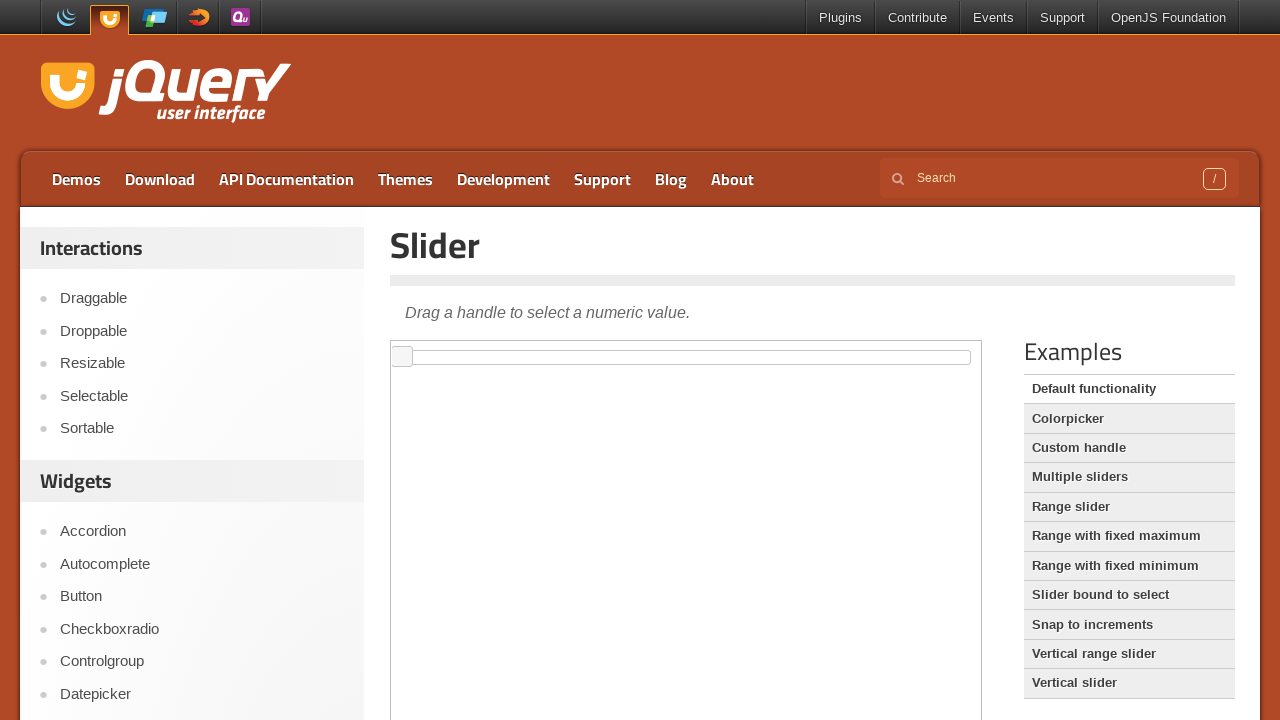

Moved mouse to center of slider handle at (402, 357)
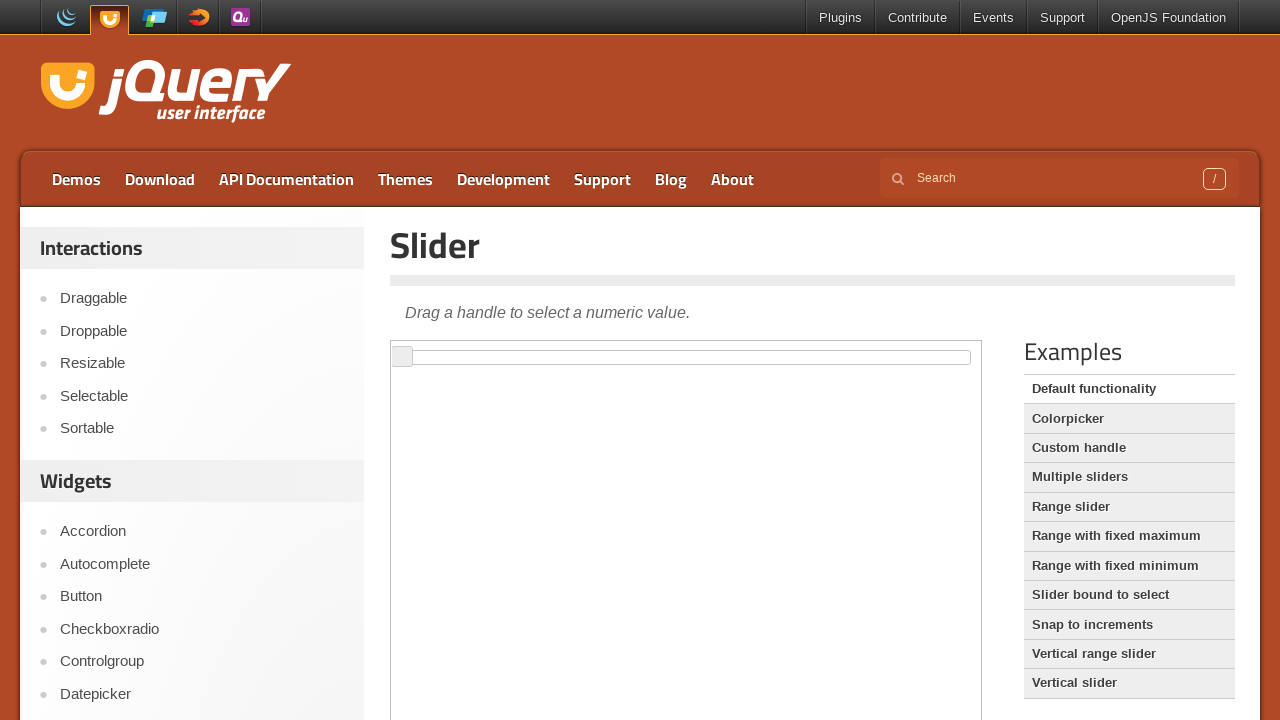

Pressed mouse button down on slider handle at (402, 357)
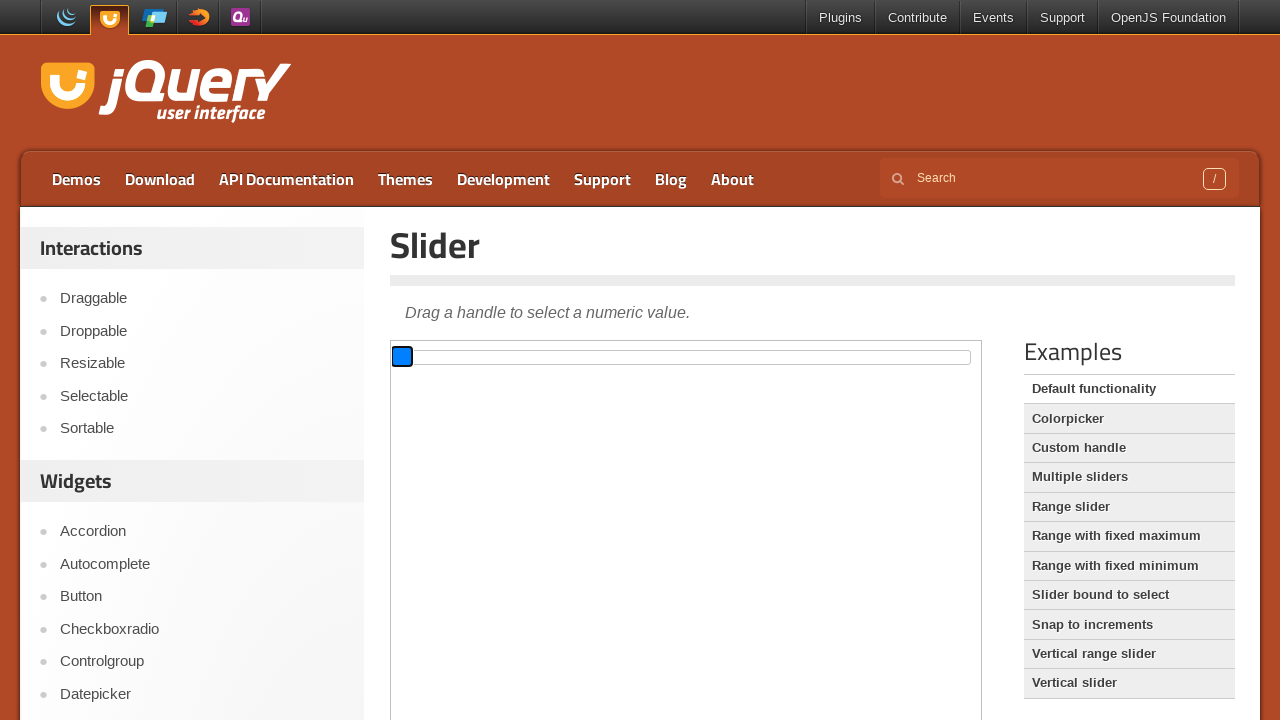

Dragged slider handle 100 pixels to the right at (492, 346)
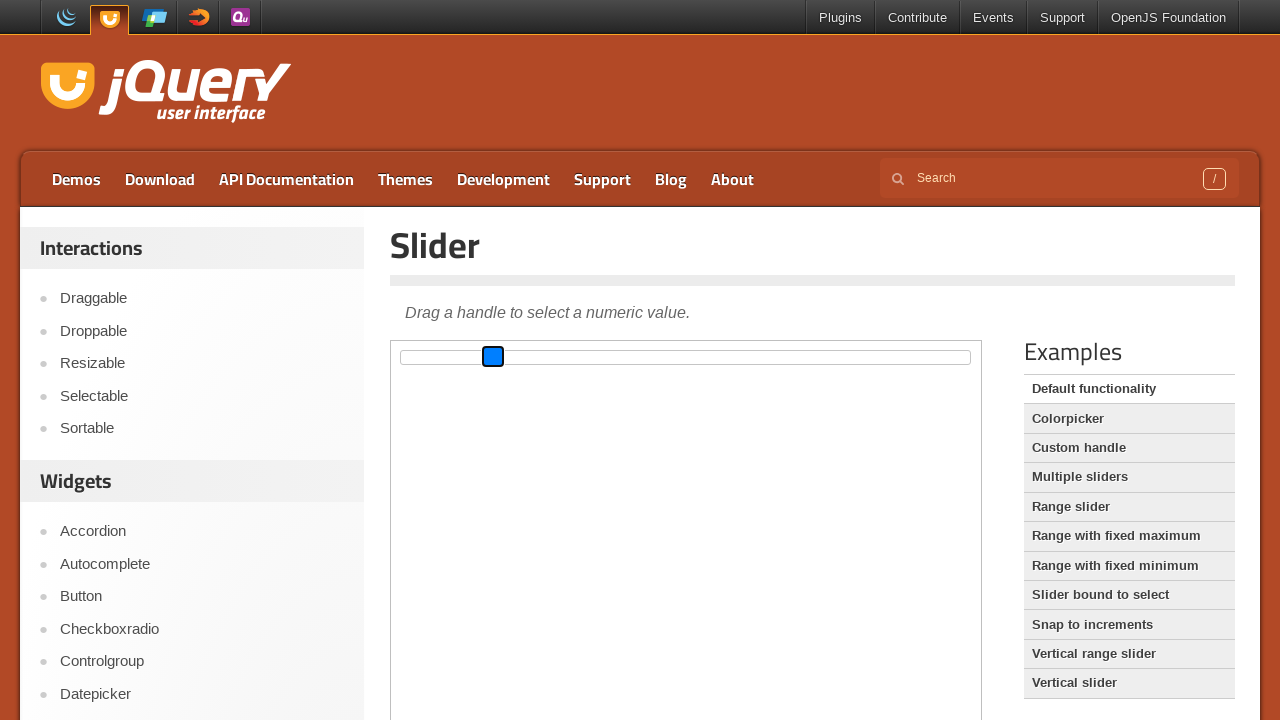

Released mouse button, completing drag and drop at (492, 346)
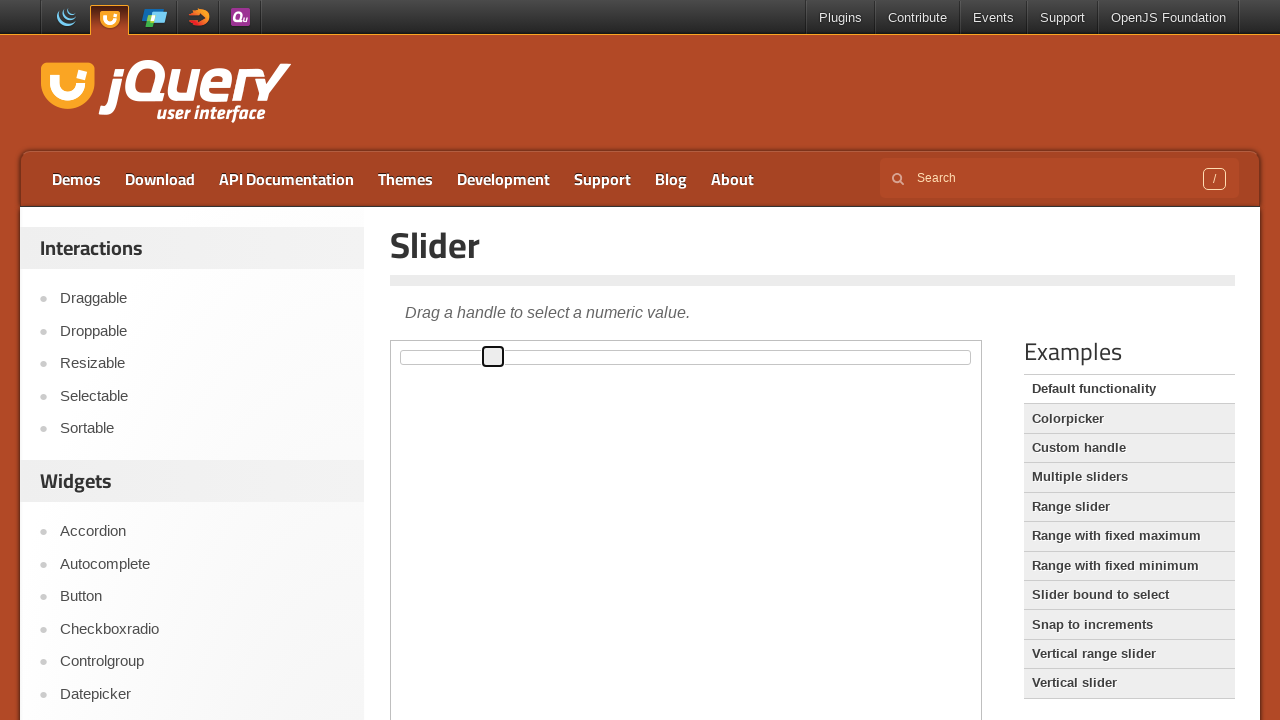

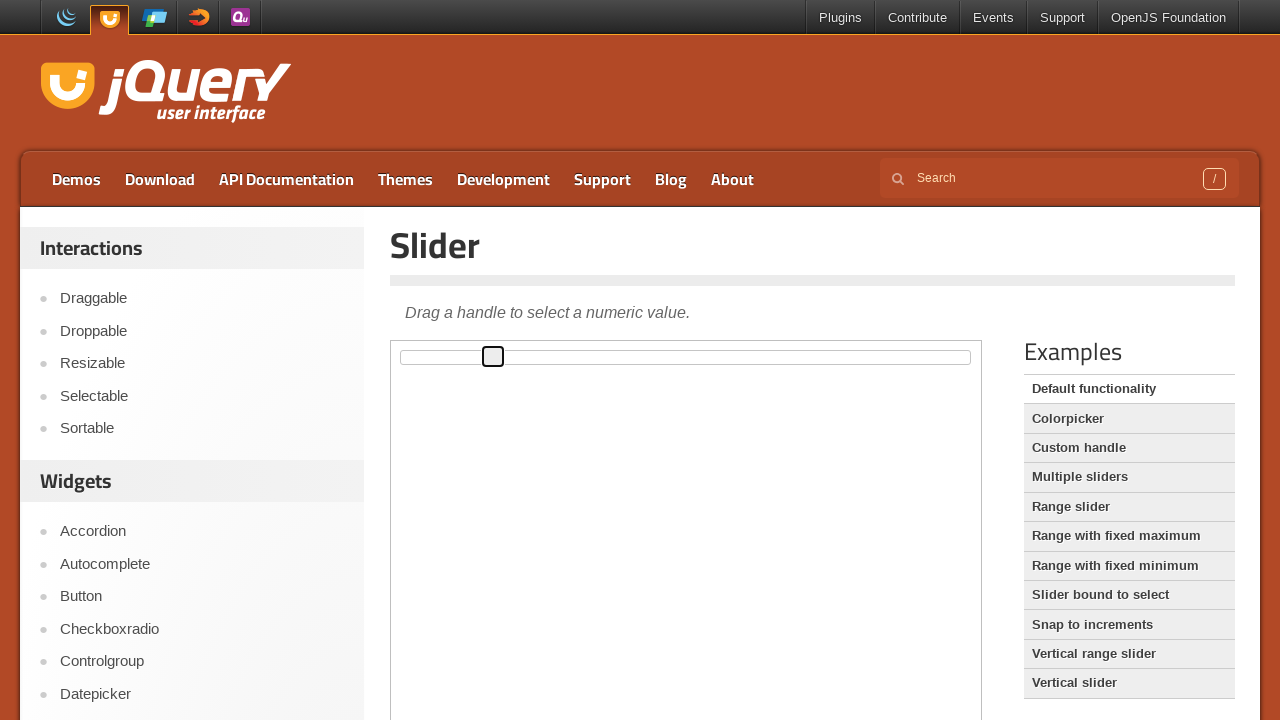